Compares tennis statistics between two players by searching for them on the Ultimate Tennis Statistics website and navigating to their head-to-head comparison view

Starting URL: https://www.ultimatetennisstatistics.com/headToHead

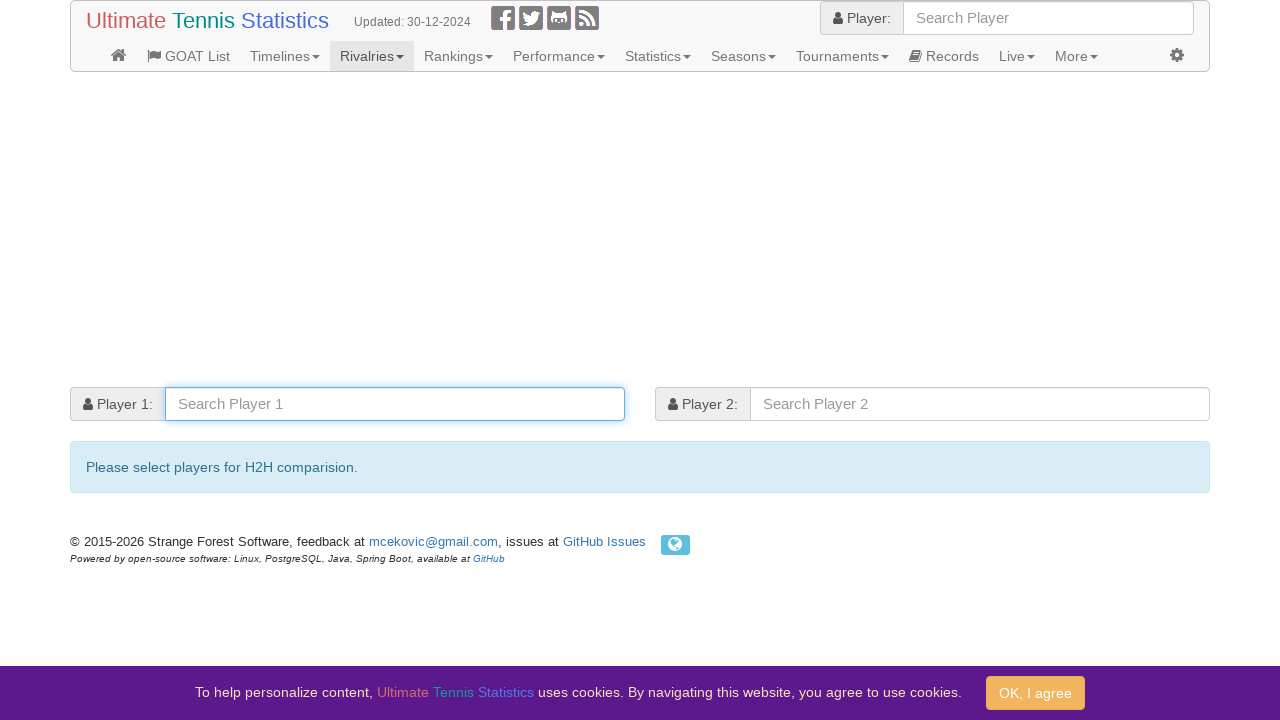

Typed 'Novak Djokovic' into first player search field on input >> nth=1
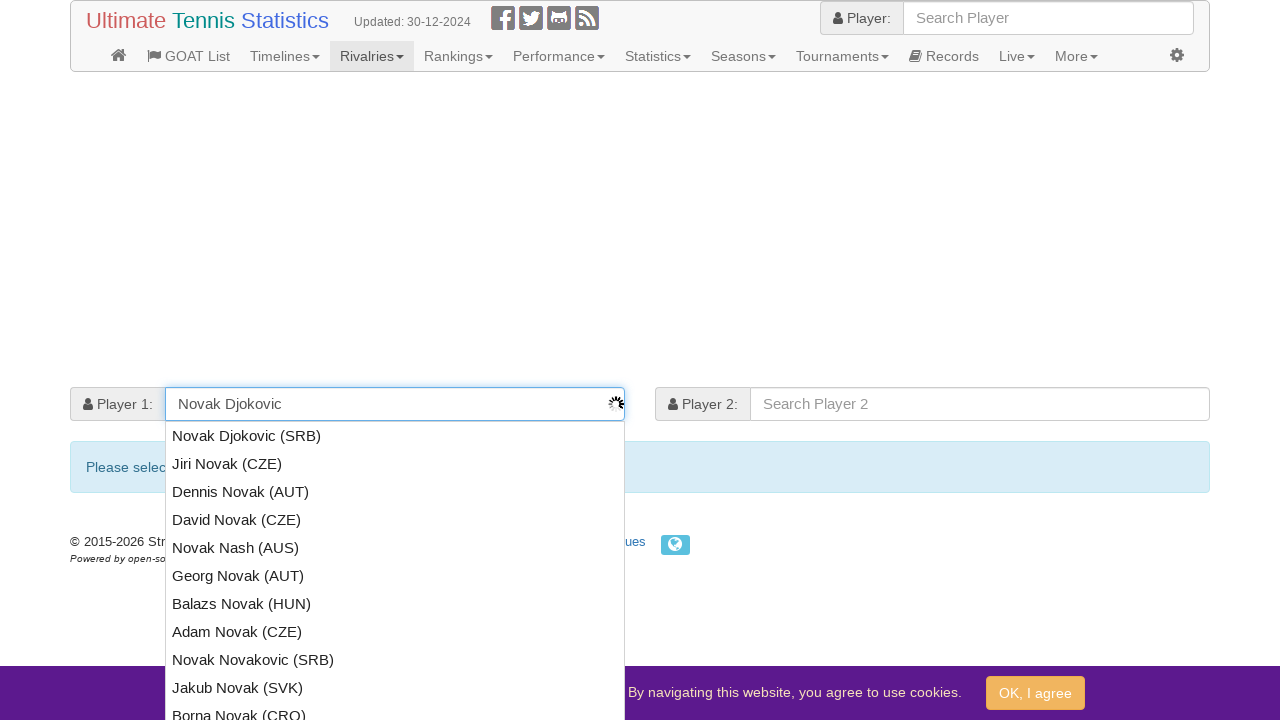

Autocomplete menu appeared for first player search
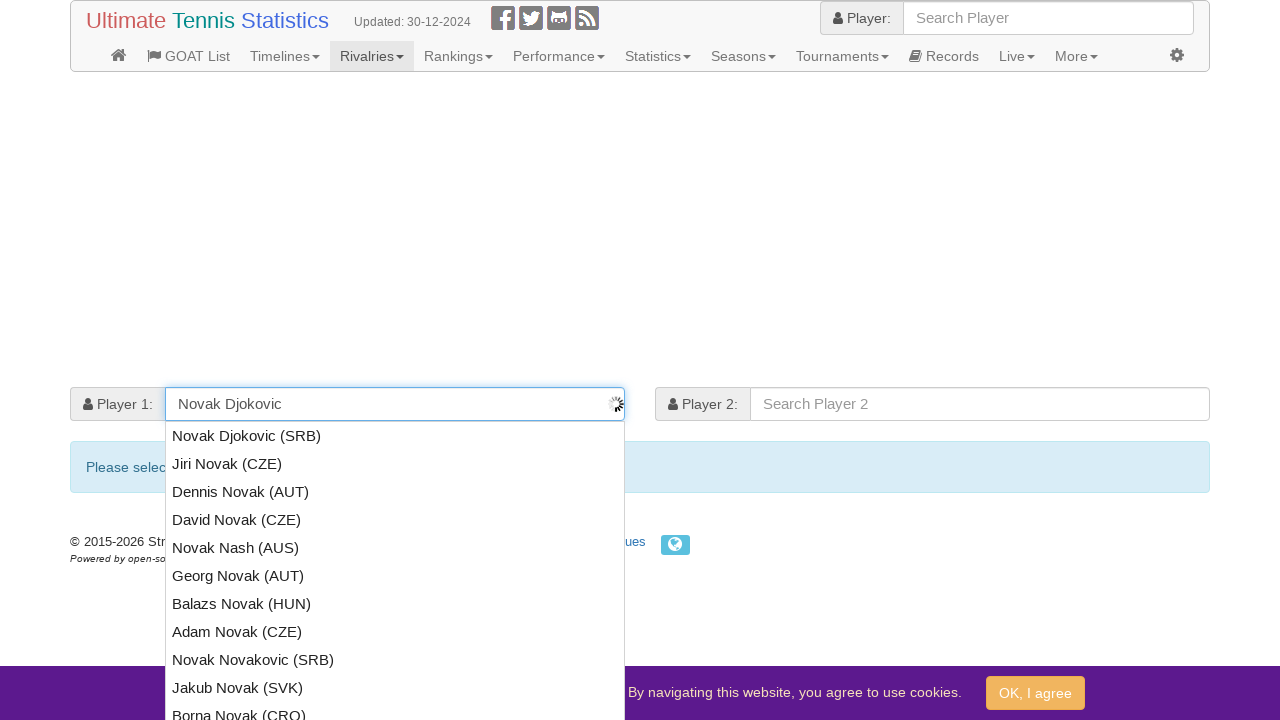

Selected 'Novak Djokovic' from autocomplete suggestions at (395, 436) on .ui-menu-item >> nth=0
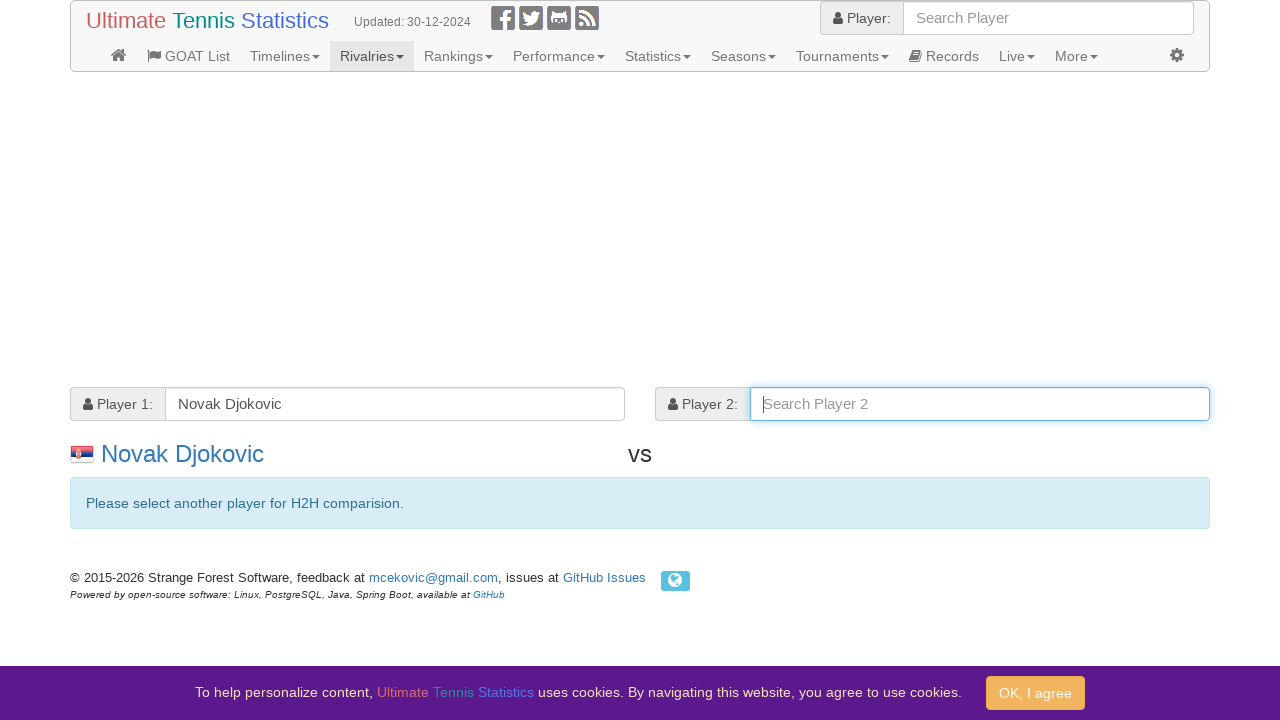

Typed 'Rafael Nadal' into second player search field on input >> nth=2
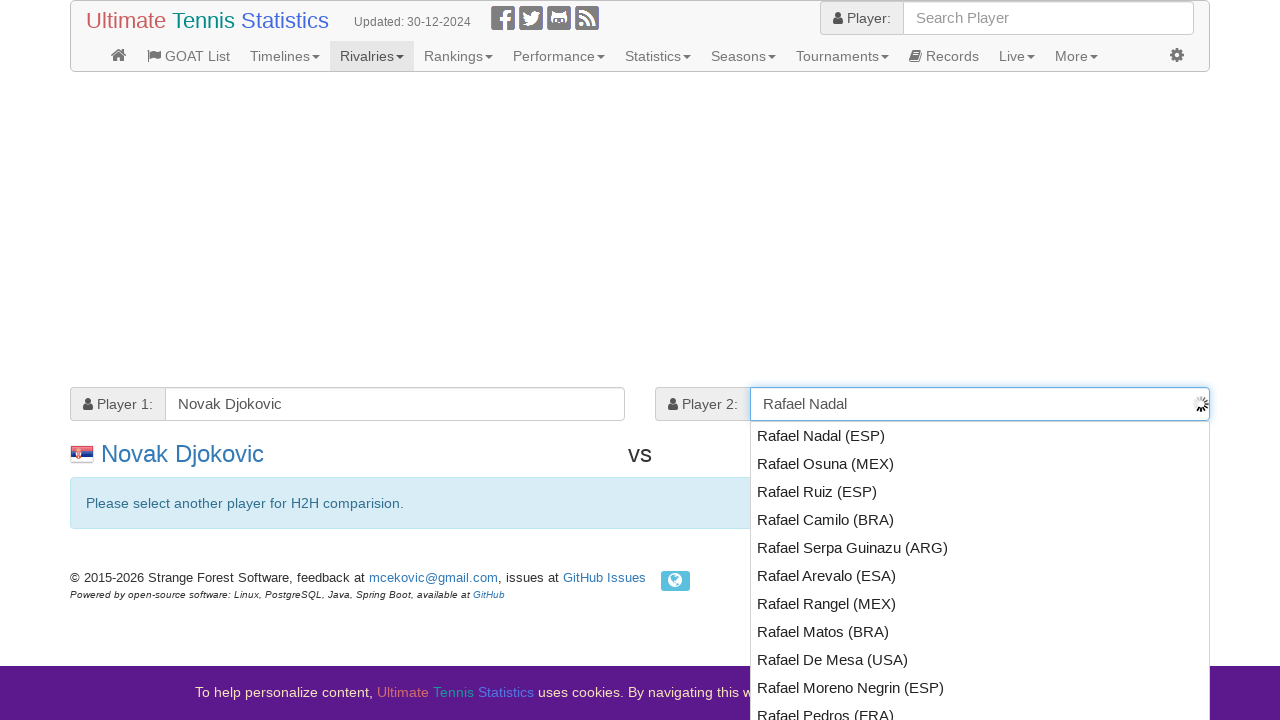

Autocomplete menu appeared for second player search
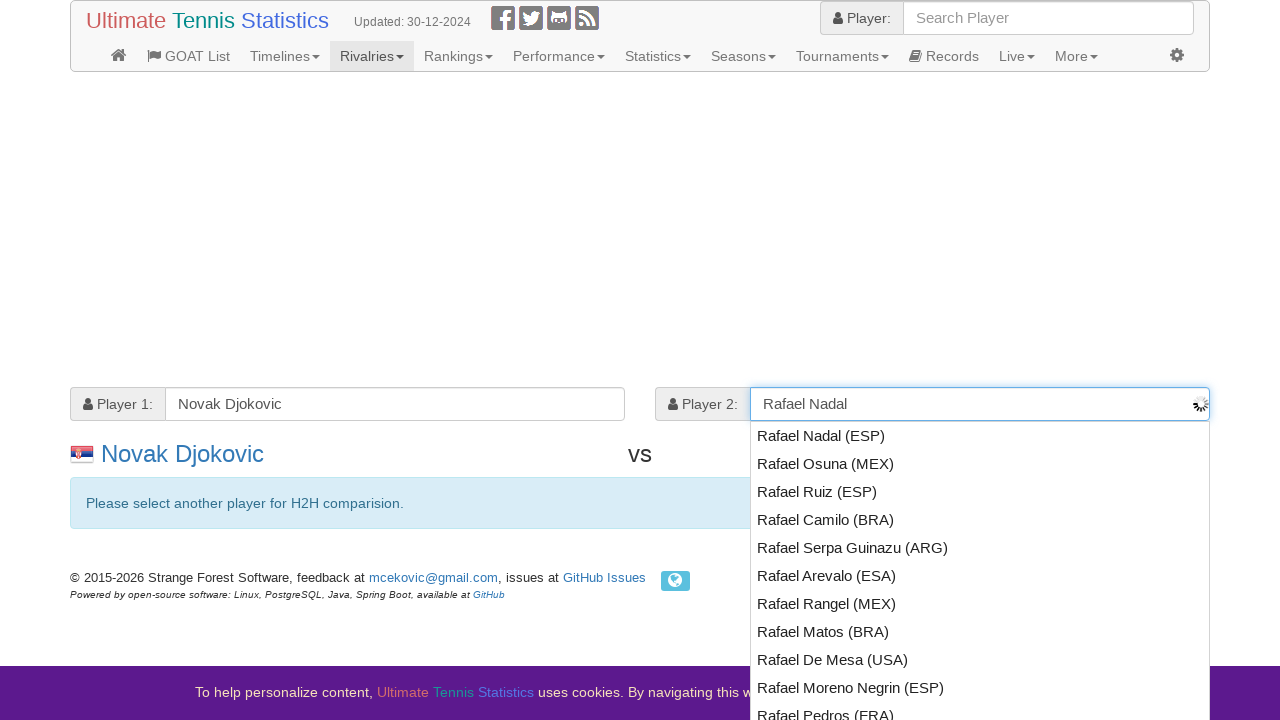

Selected 'Rafael Nadal' from autocomplete suggestions at (980, 436) on .ui-menu-item >> nth=0
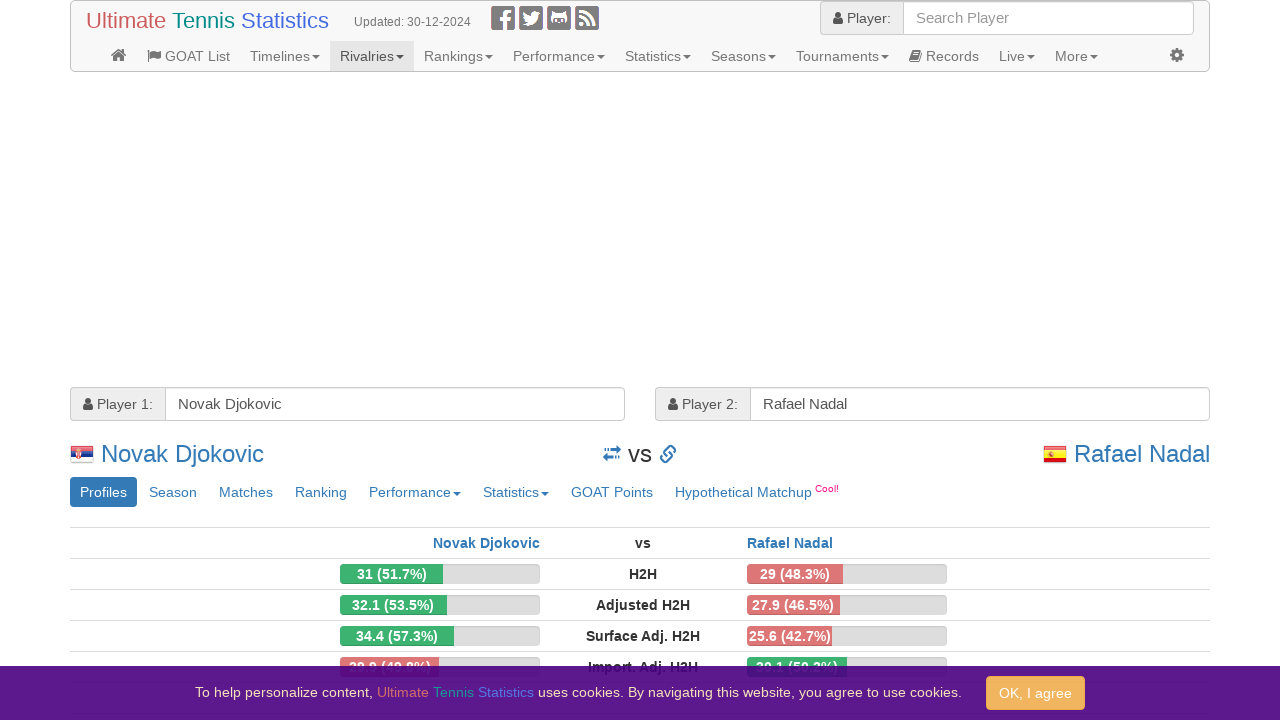

Waited 500ms for page to stabilize
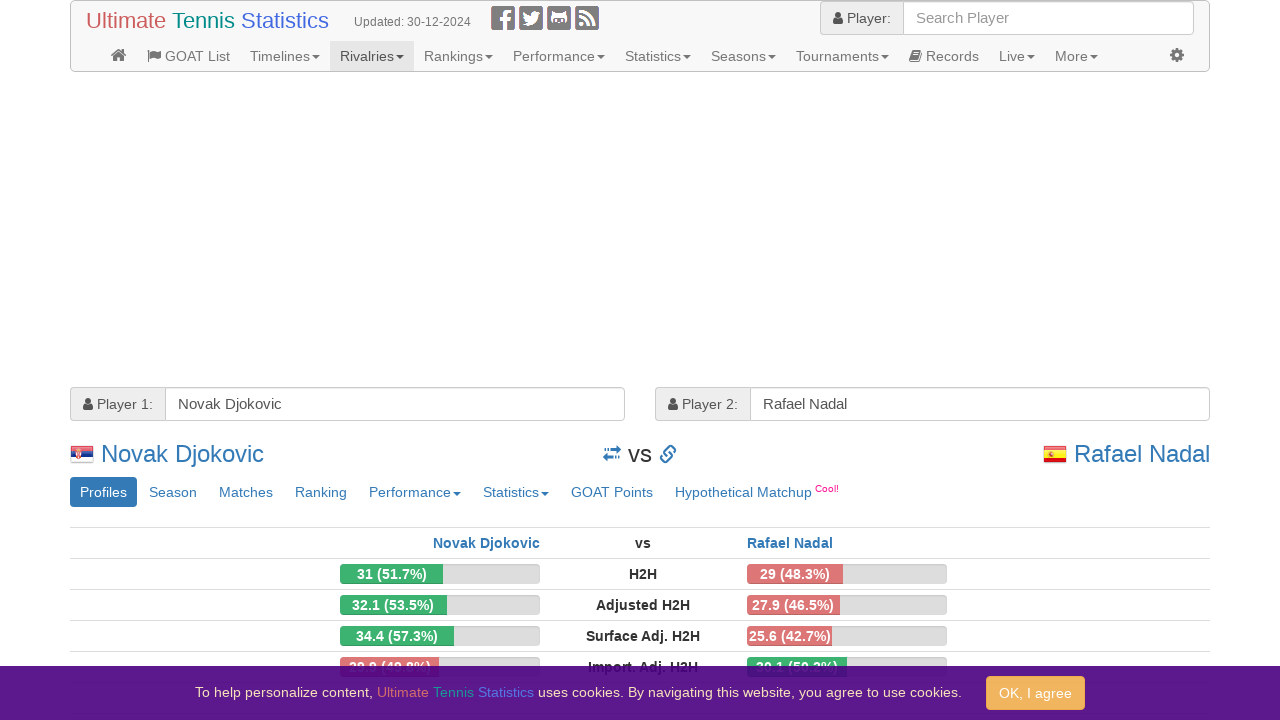

Clicked head-to-head pills navigation tab (6th item) at (516, 492) on xpath=//*[@id="h2hPills"]/li[6]/a
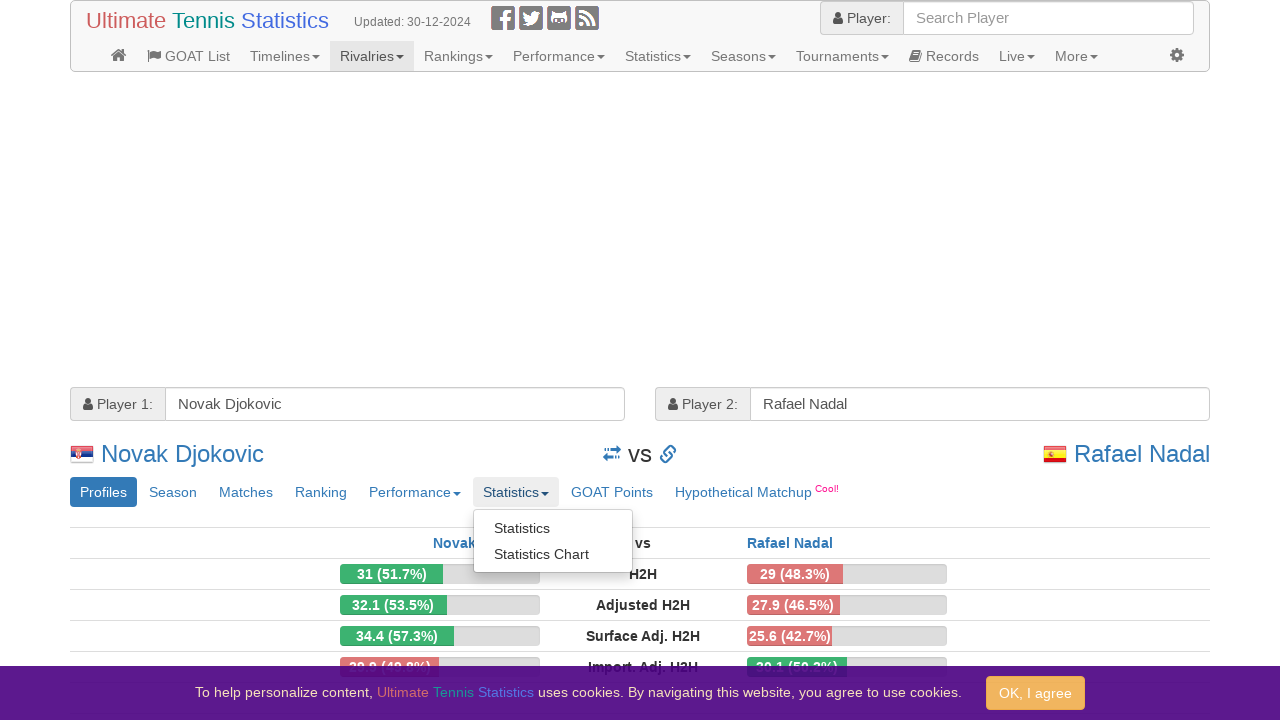

Waited 500ms for navigation to complete
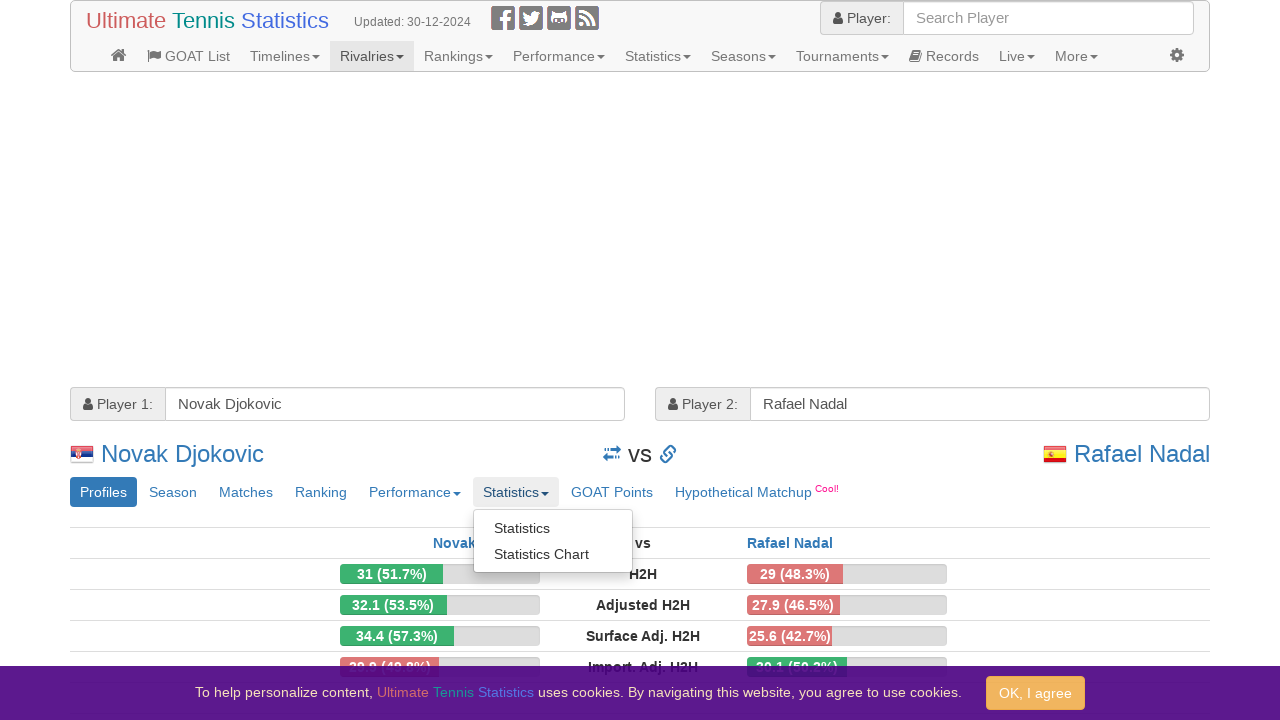

Clicked statistics pill to switch to statistics view at (553, 528) on #statisticsPill
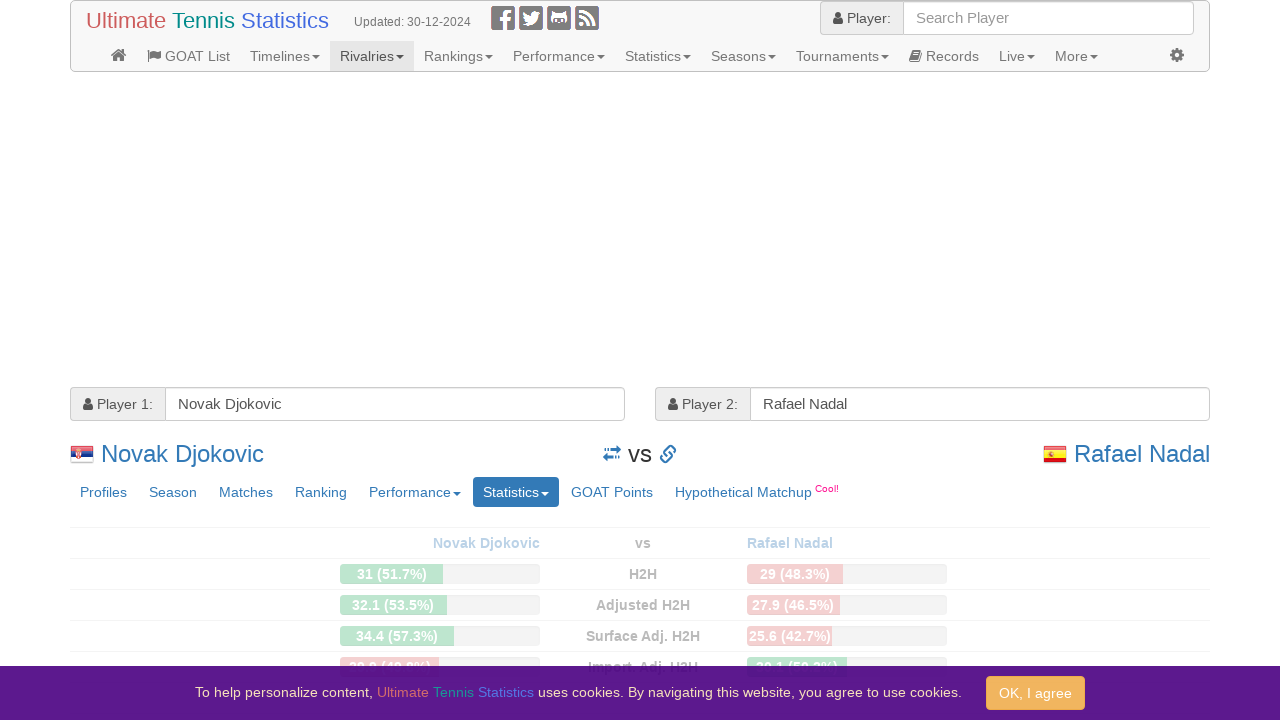

Waited 1000ms for statistics view to load
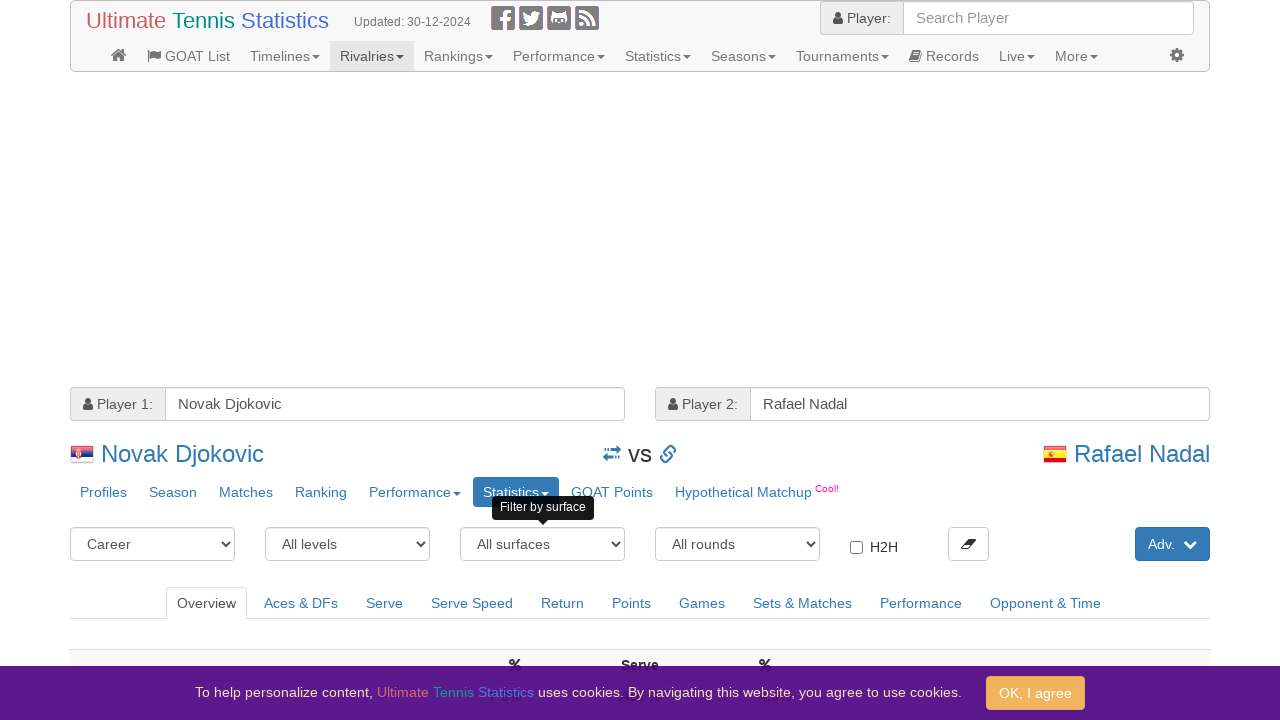

Enabled head-to-head comparison checkbox at (856, 548) on xpath=/html/body/div[3]/div[7]/div[1]/div[5]/div/label/input
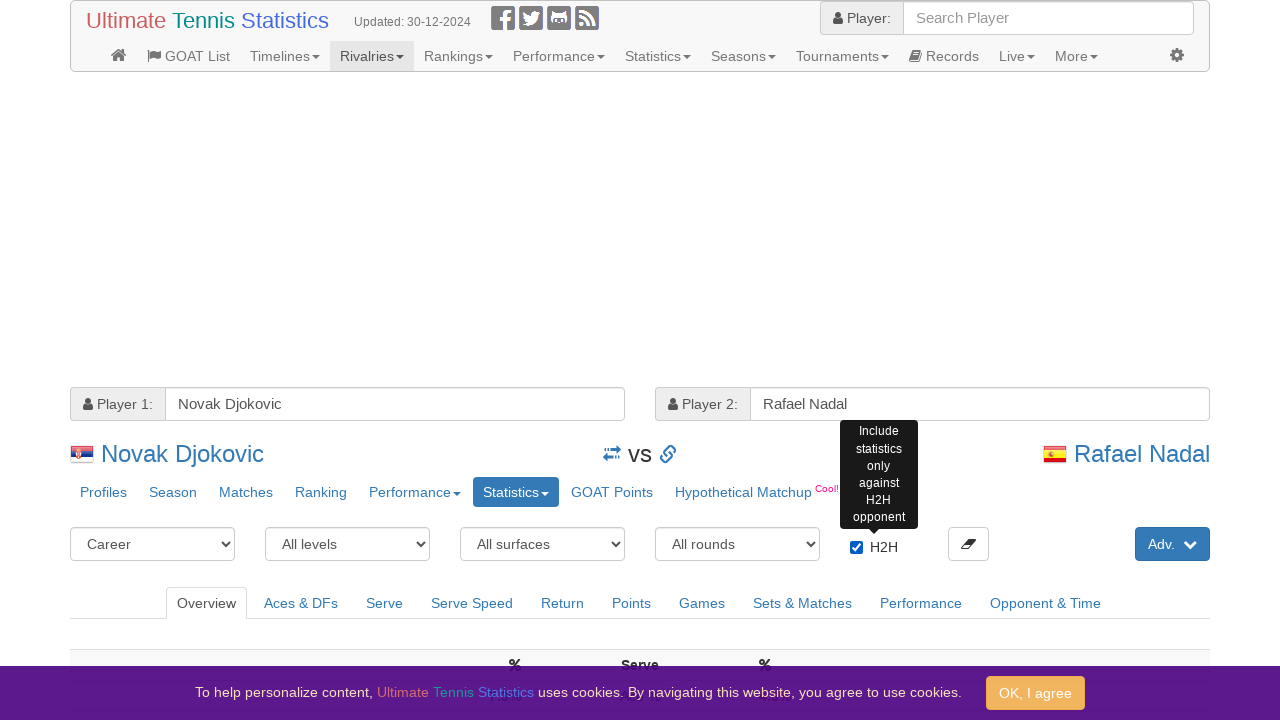

Waited 1000ms for comparison statistics to render
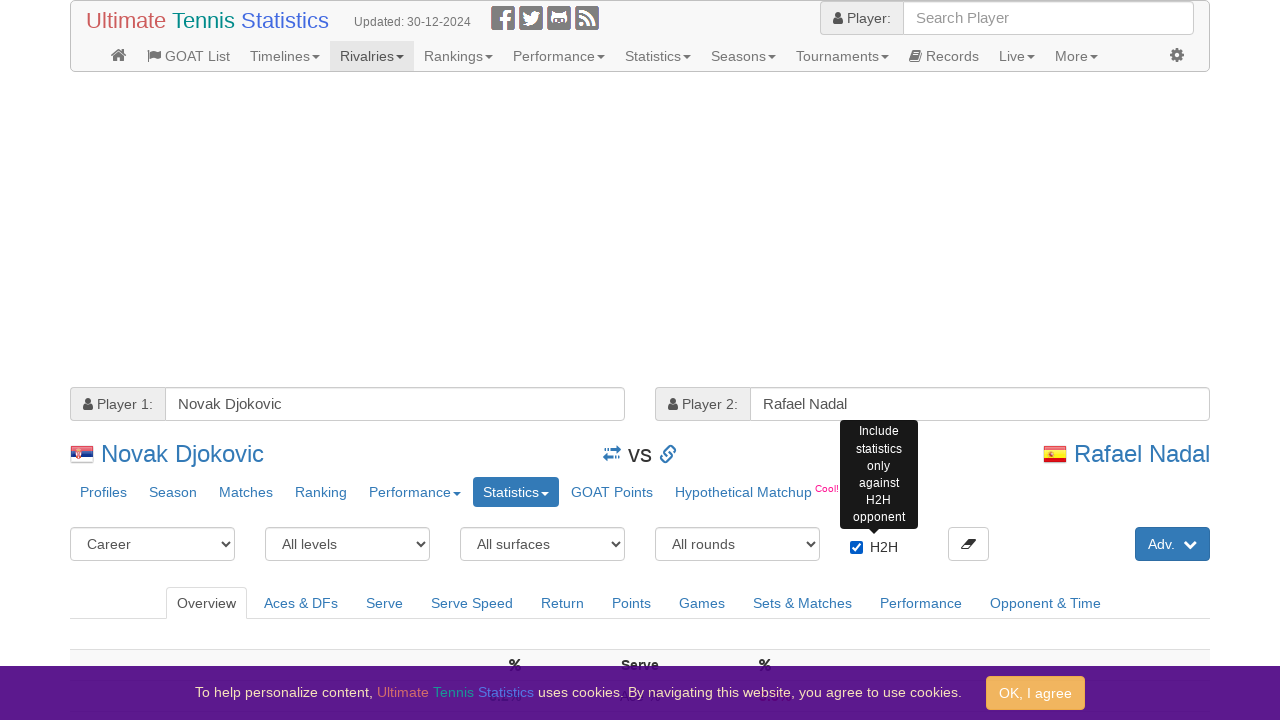

Verified first player statistics column is displayed in table
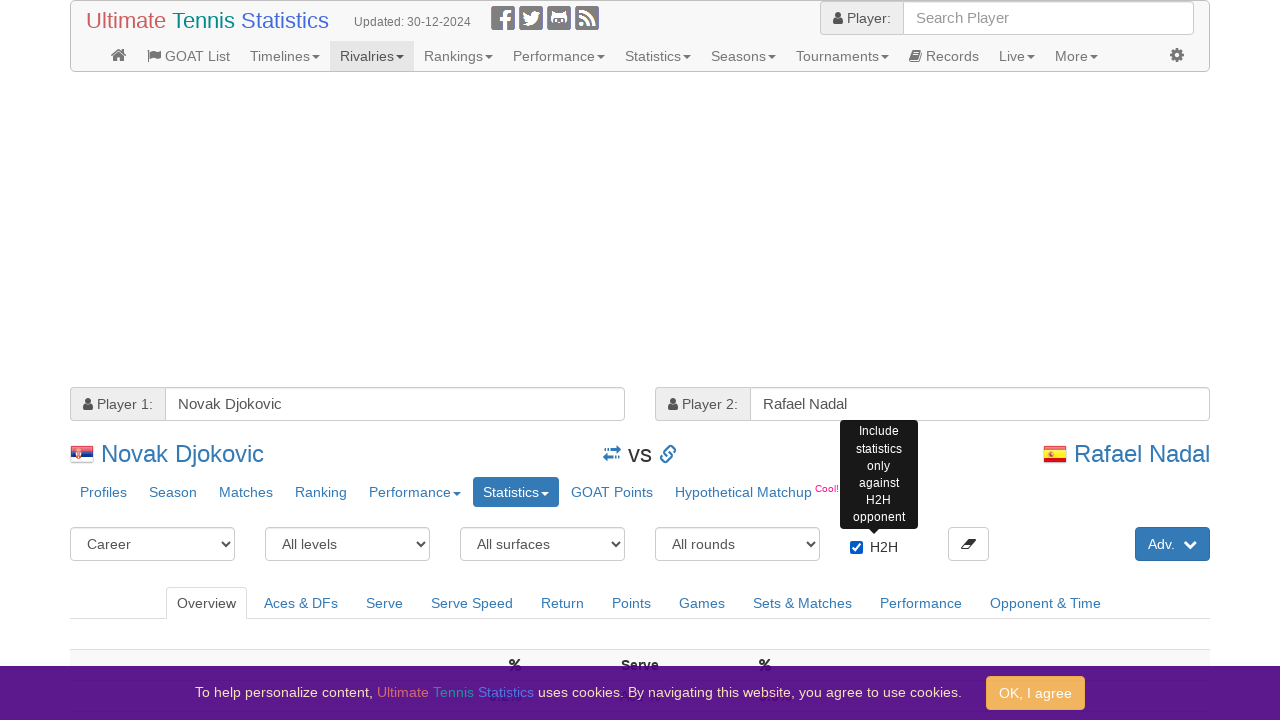

Verified second player statistics column is displayed in table
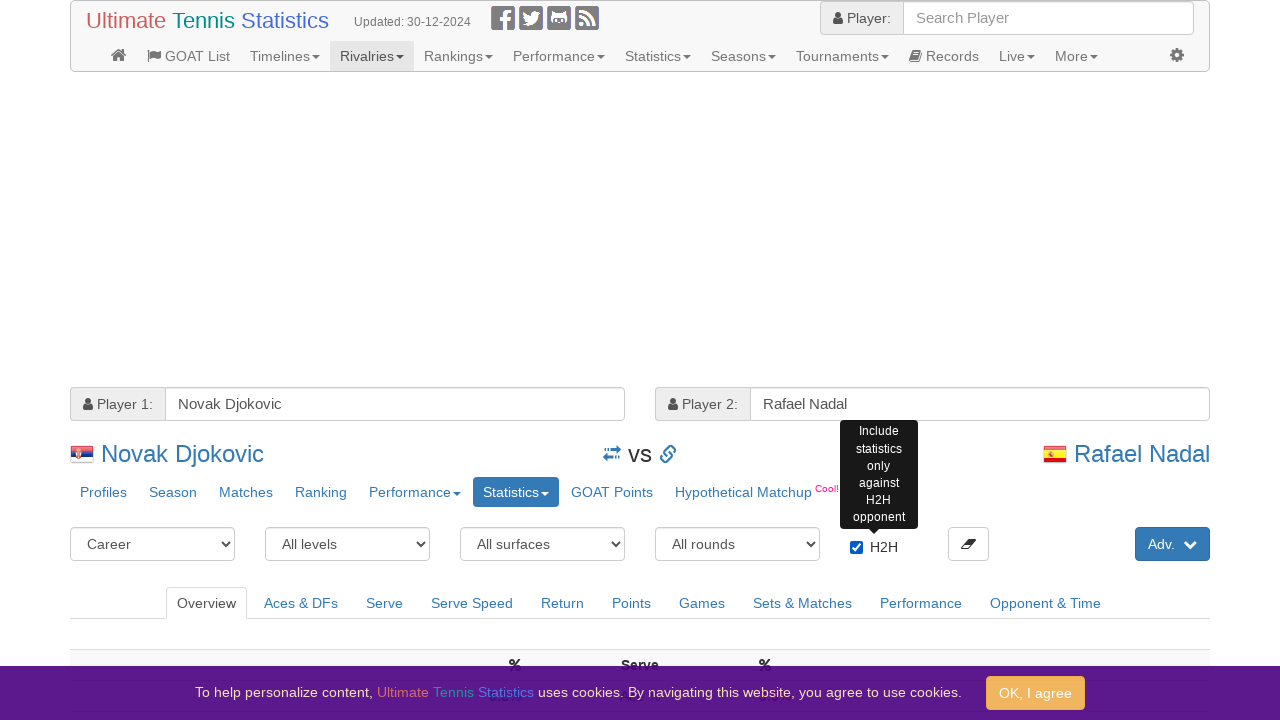

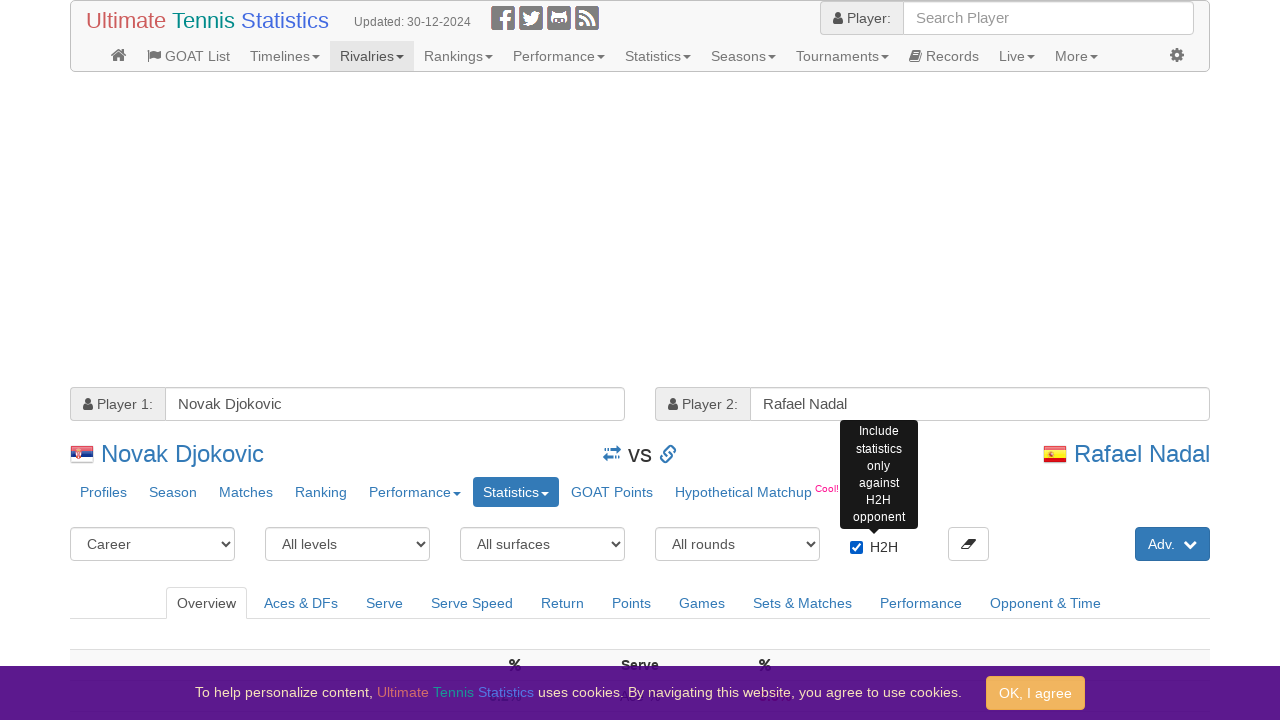